Tests clicking a JavaScript confirm dialog button and accepting it, then verifies the "Ok" confirmation message is displayed.

Starting URL: https://the-internet.herokuapp.com/javascript_alerts

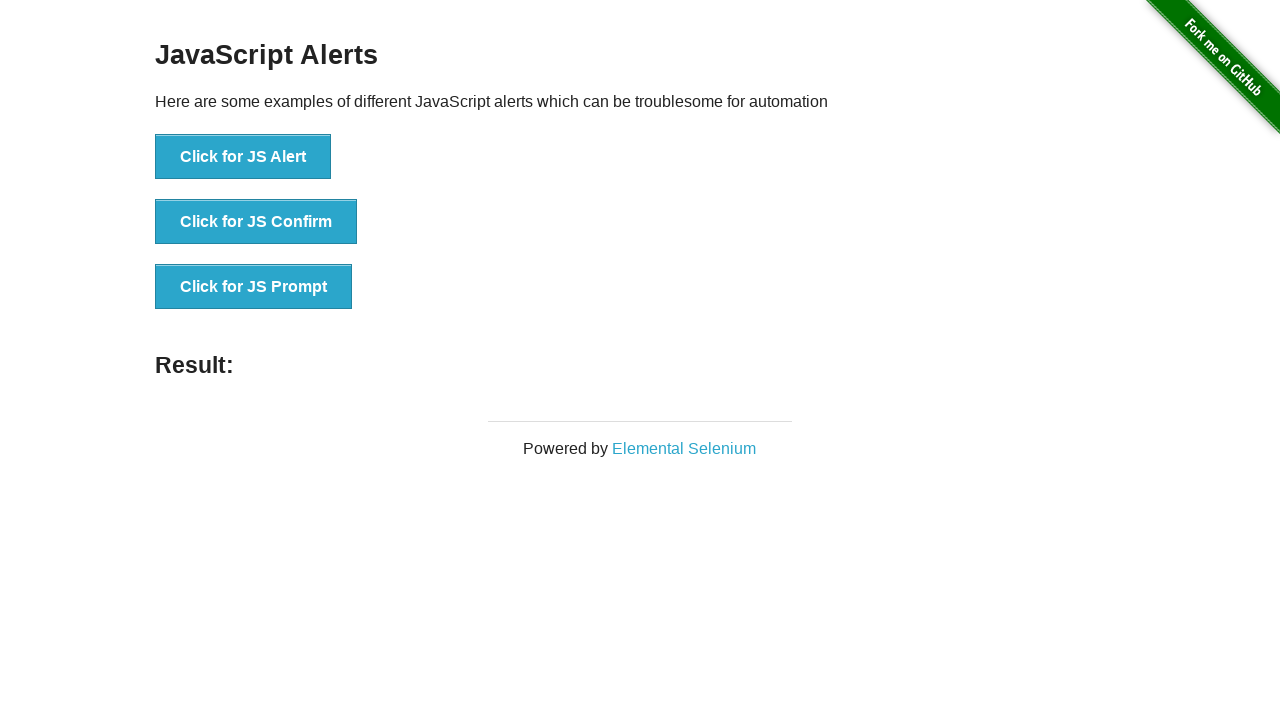

Set up dialog handler to accept confirm dialogs
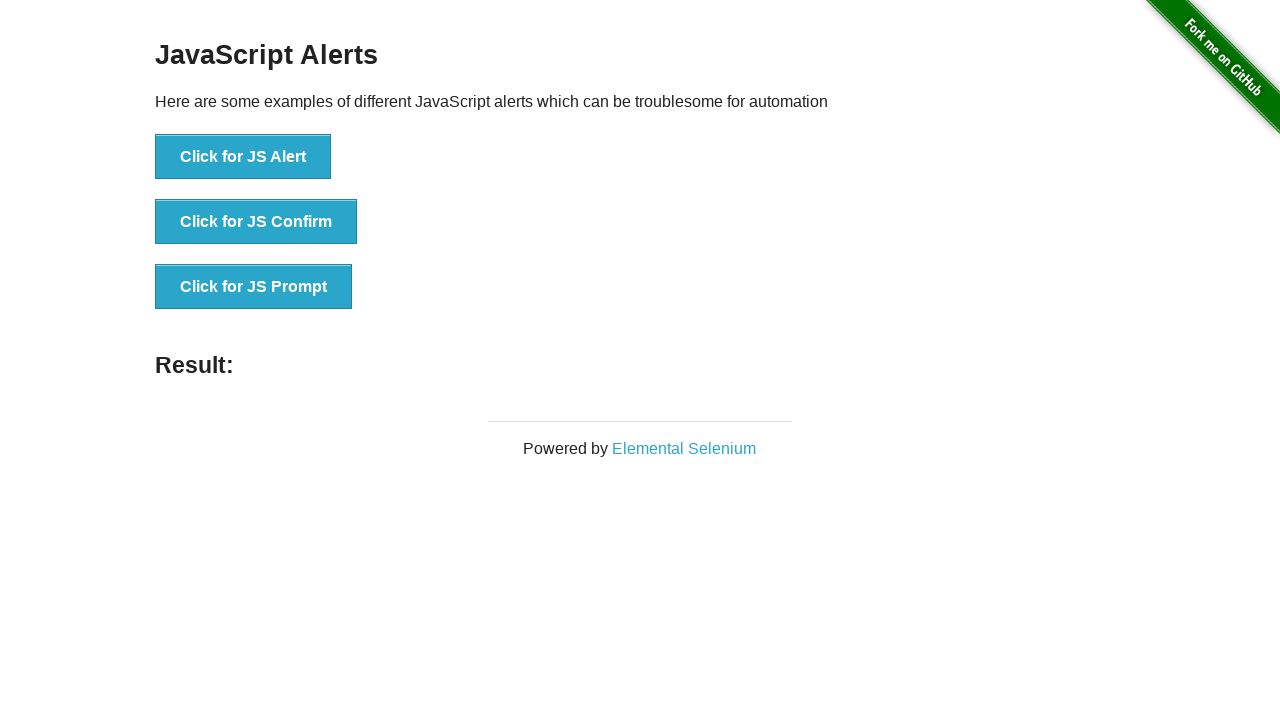

Clicked the JavaScript Confirm button at (256, 222) on xpath=//button[contains(text(), 'Click for JS Confirm')]
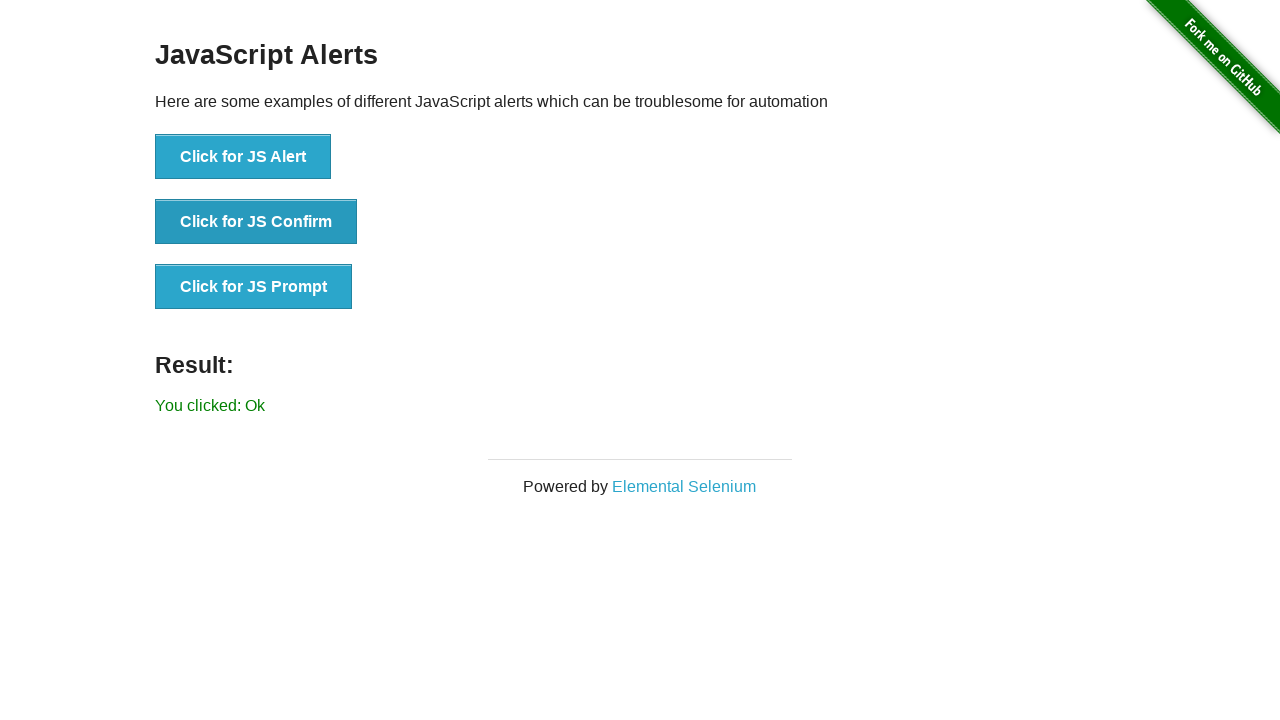

Result message element loaded after accepting confirm dialog
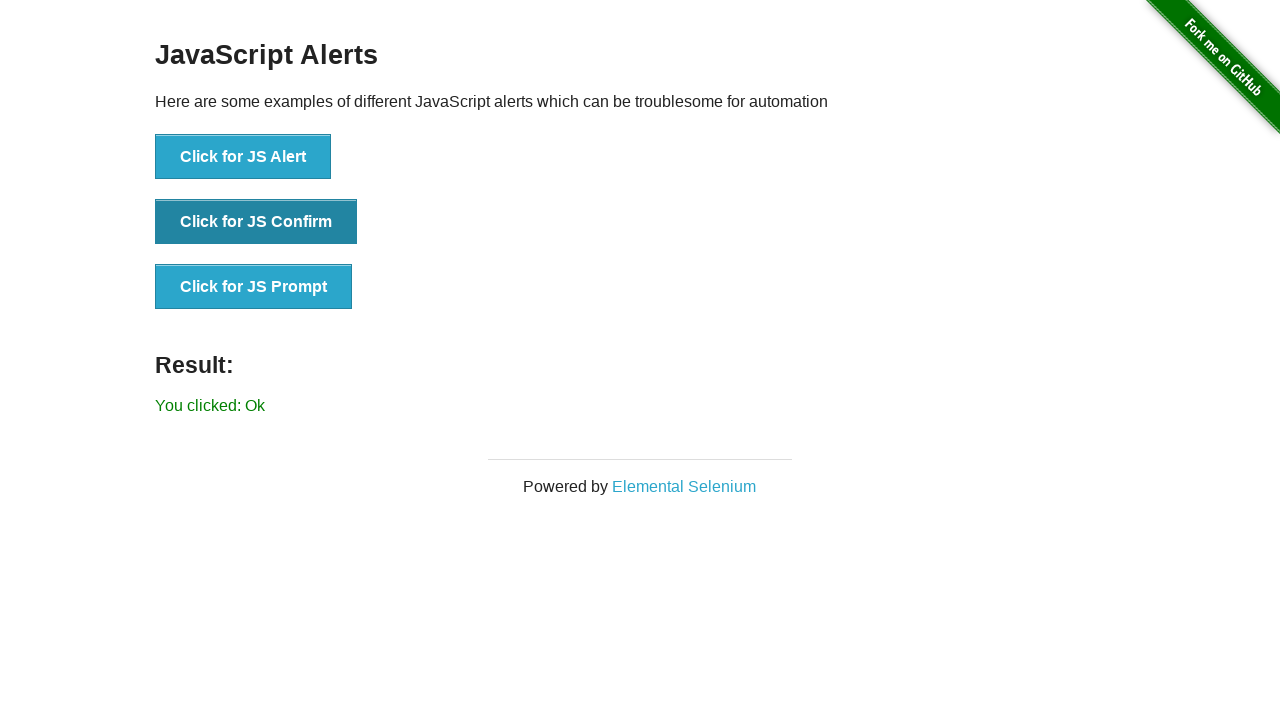

Retrieved result text: 'You clicked: Ok'
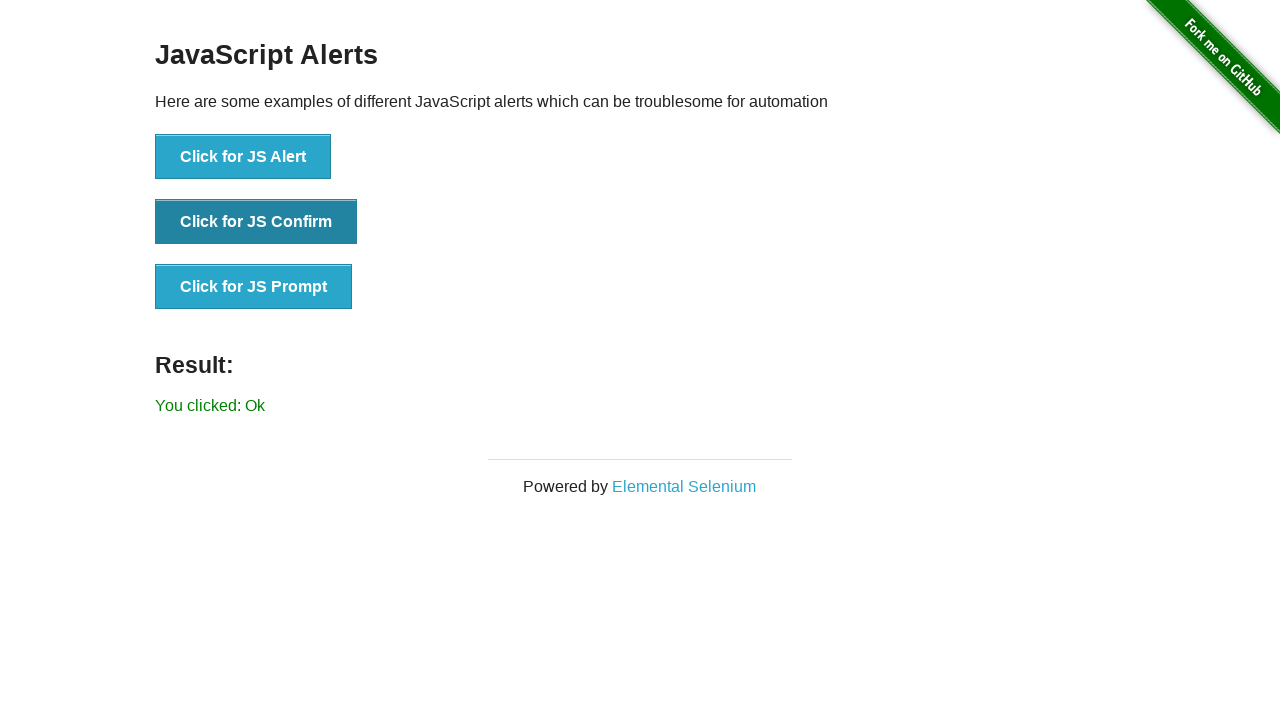

Verified 'You clicked: Ok' confirmation message is displayed
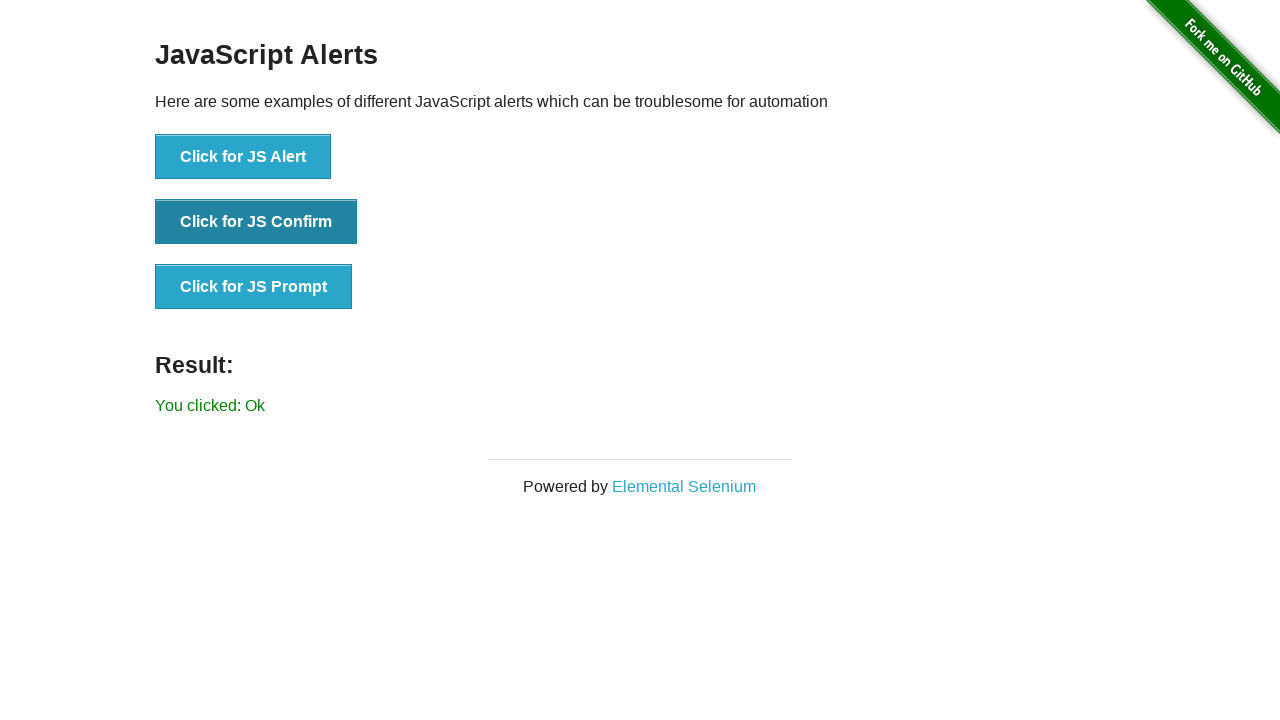

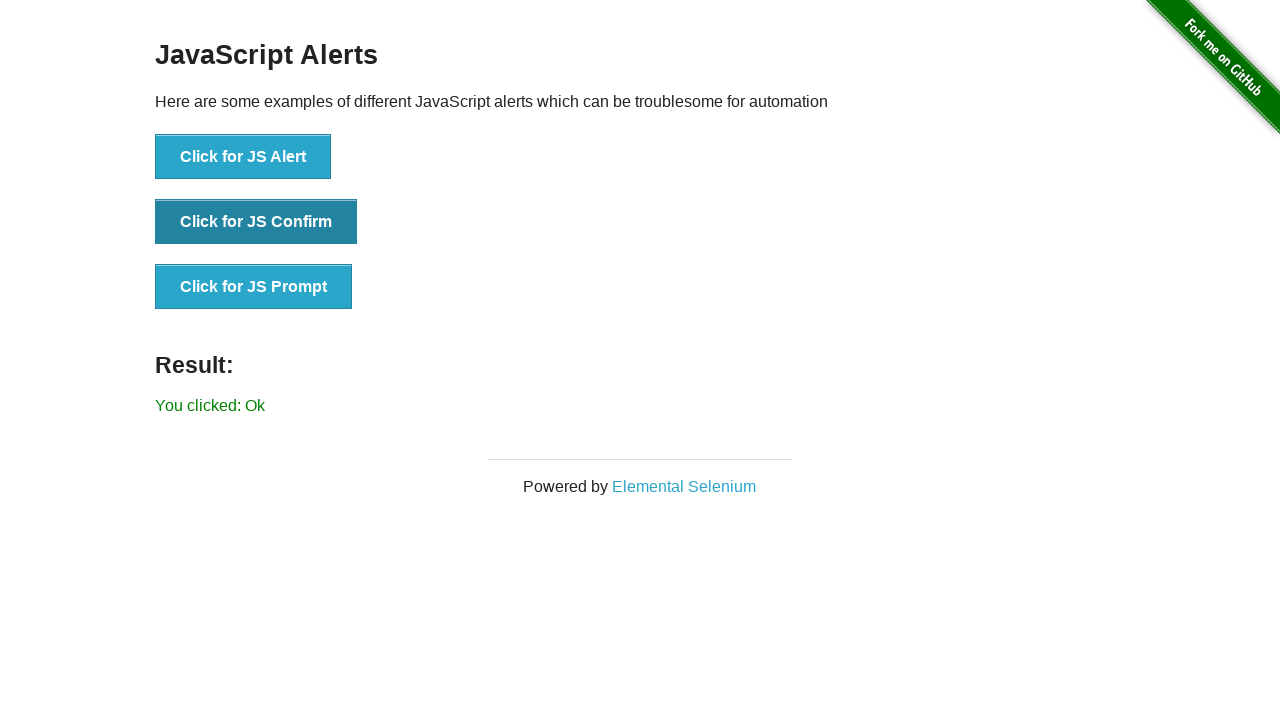